Tests JavaScript confirm alert popup by clicking a button to trigger the alert, then interacting with the confirmation dialog to get its text.

Starting URL: https://the-internet.herokuapp.com/javascript_alerts

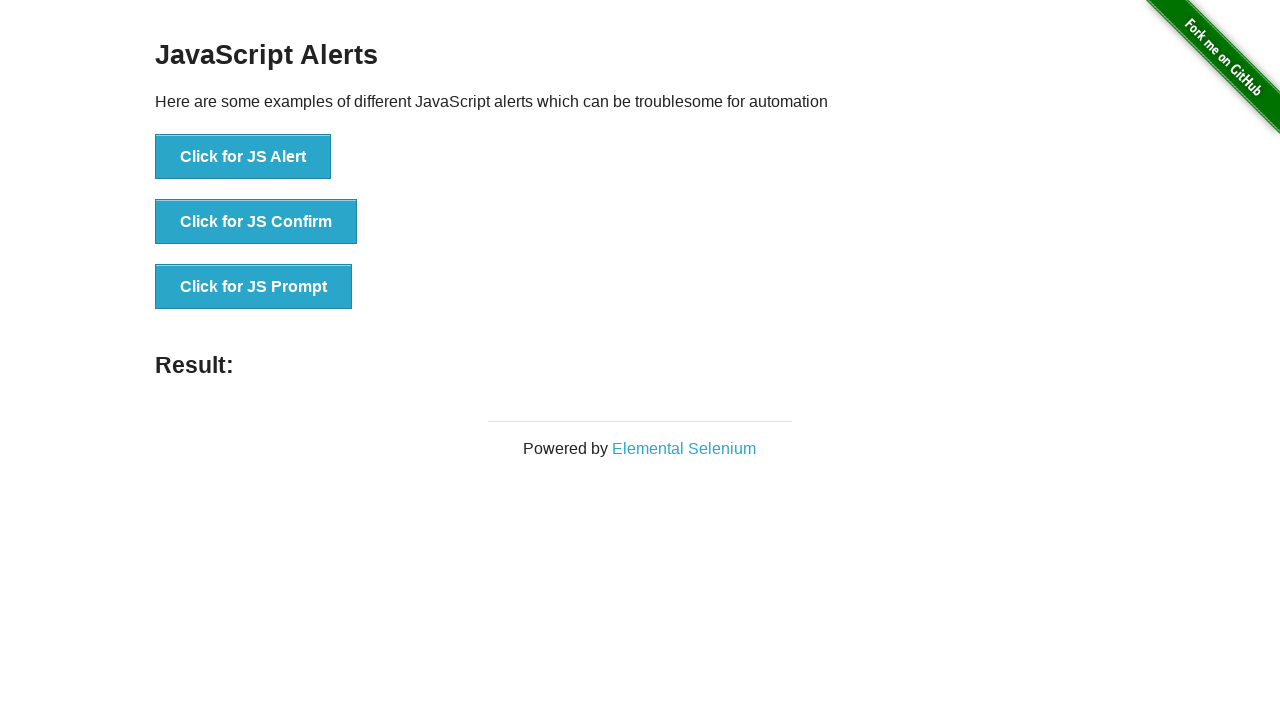

Clicked 'Click for JS Confirm' button to trigger alert at (256, 222) on xpath=//button[text()='Click for JS Confirm']
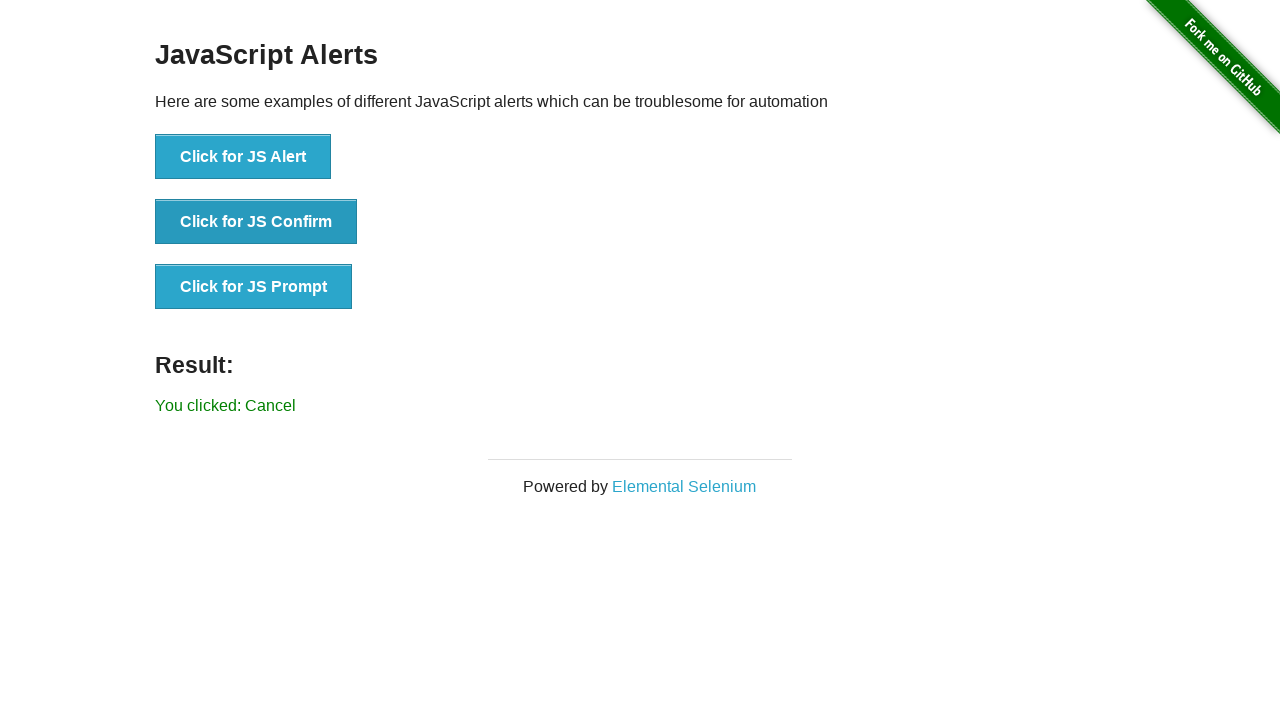

Set up dialog handler to capture and accept confirmation
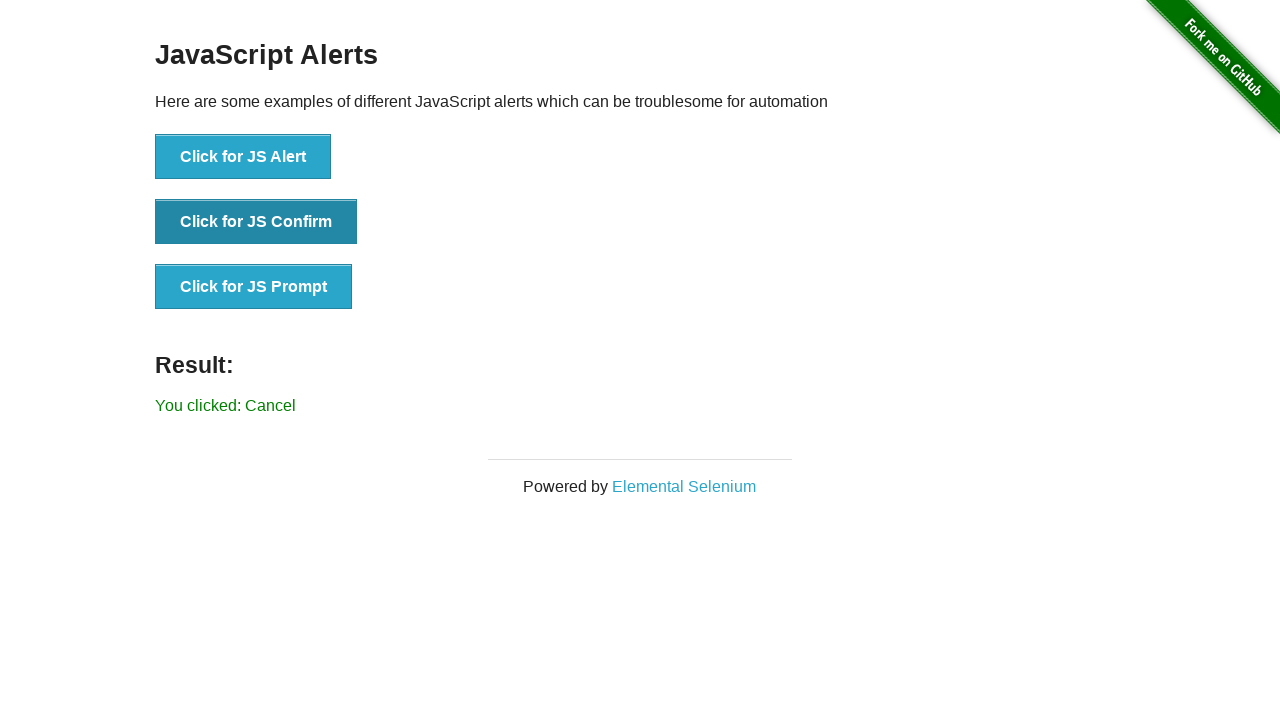

Clicked 'Click for JS Confirm' button again to trigger dialog at (256, 222) on xpath=//button[text()='Click for JS Confirm']
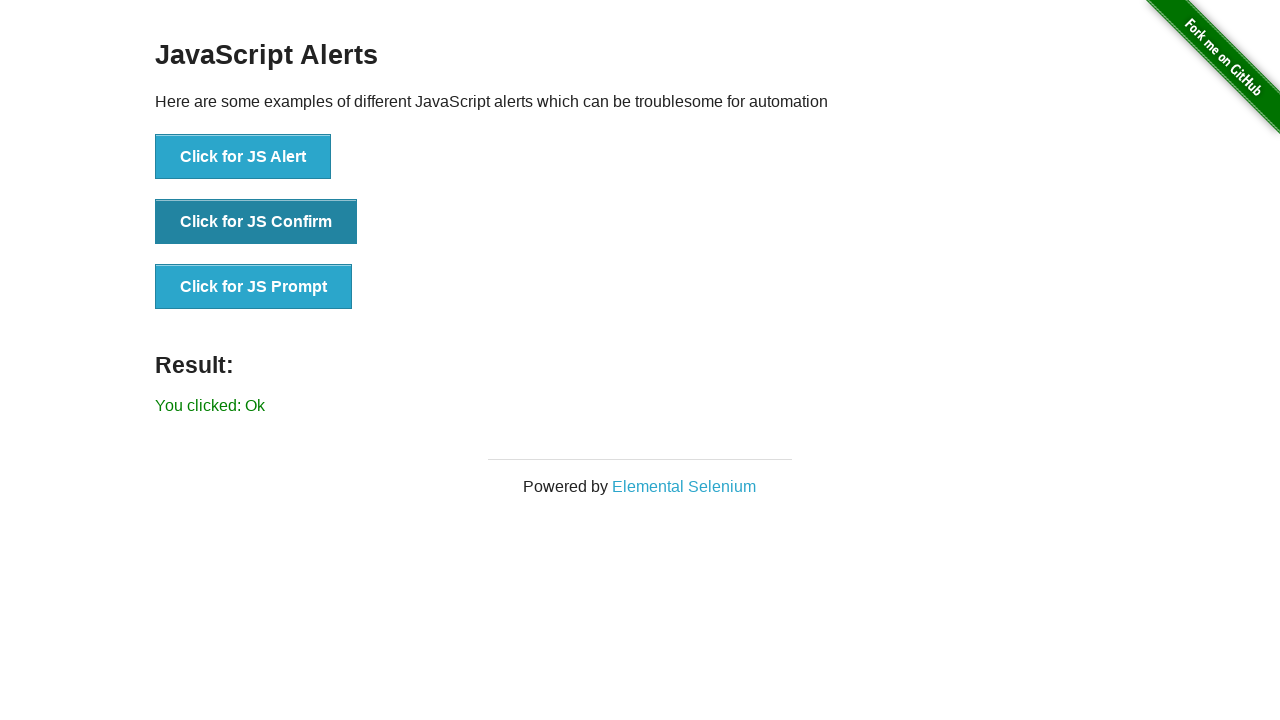

Waited for result element to appear after dialog was handled
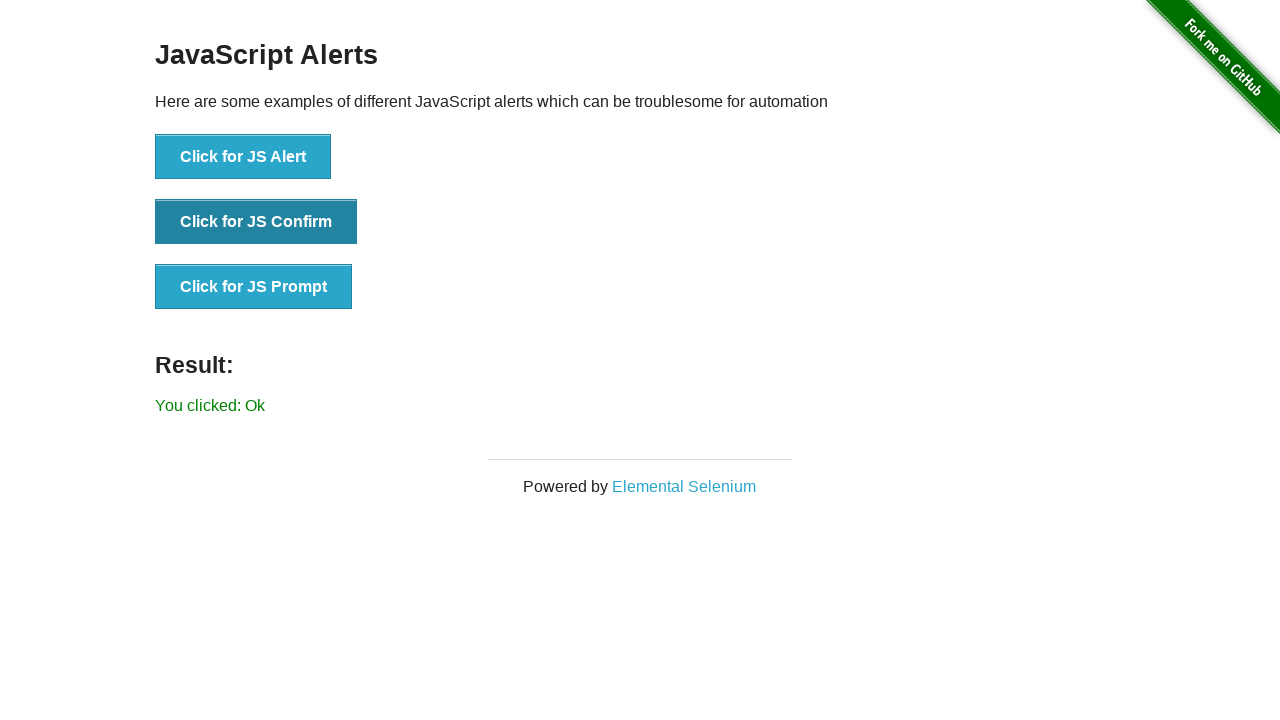

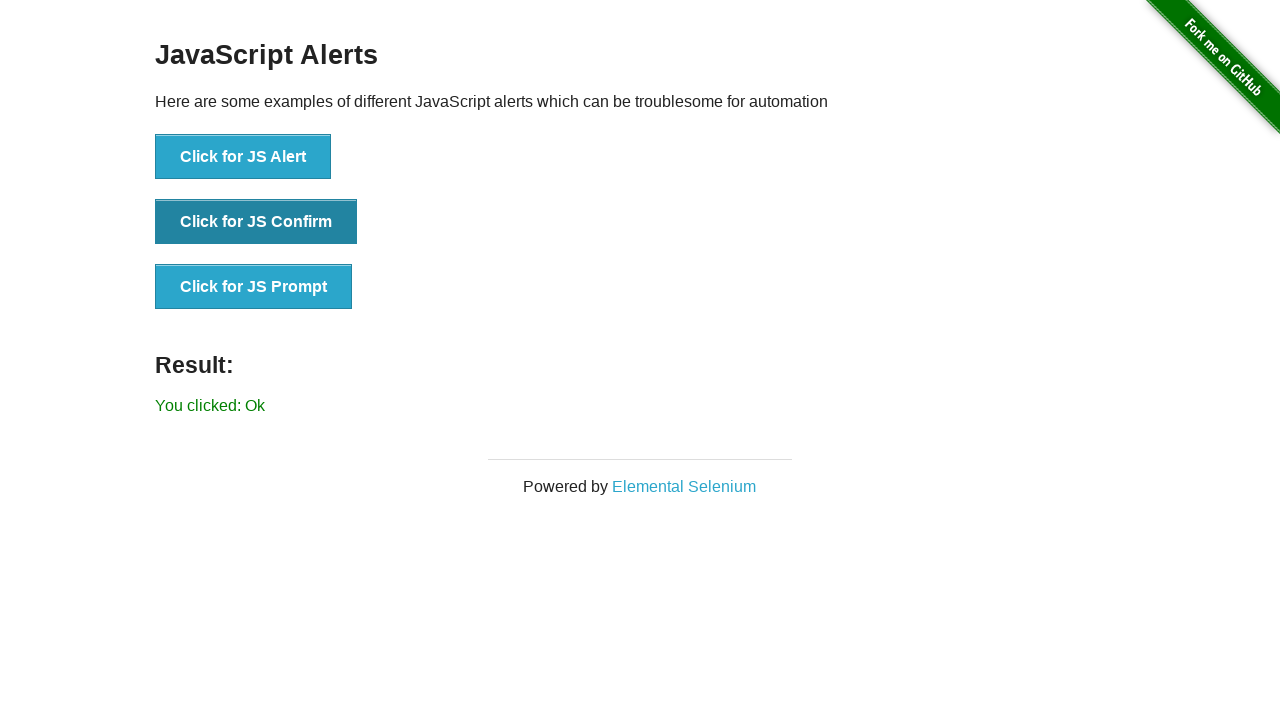